Tests iframe interaction by switching to an iframe, clicking a button inside it, then switching back to the main page and clicking the home icon

Starting URL: https://www.w3schools.com/js/tryit.asp?filename=tryjs_myfirst

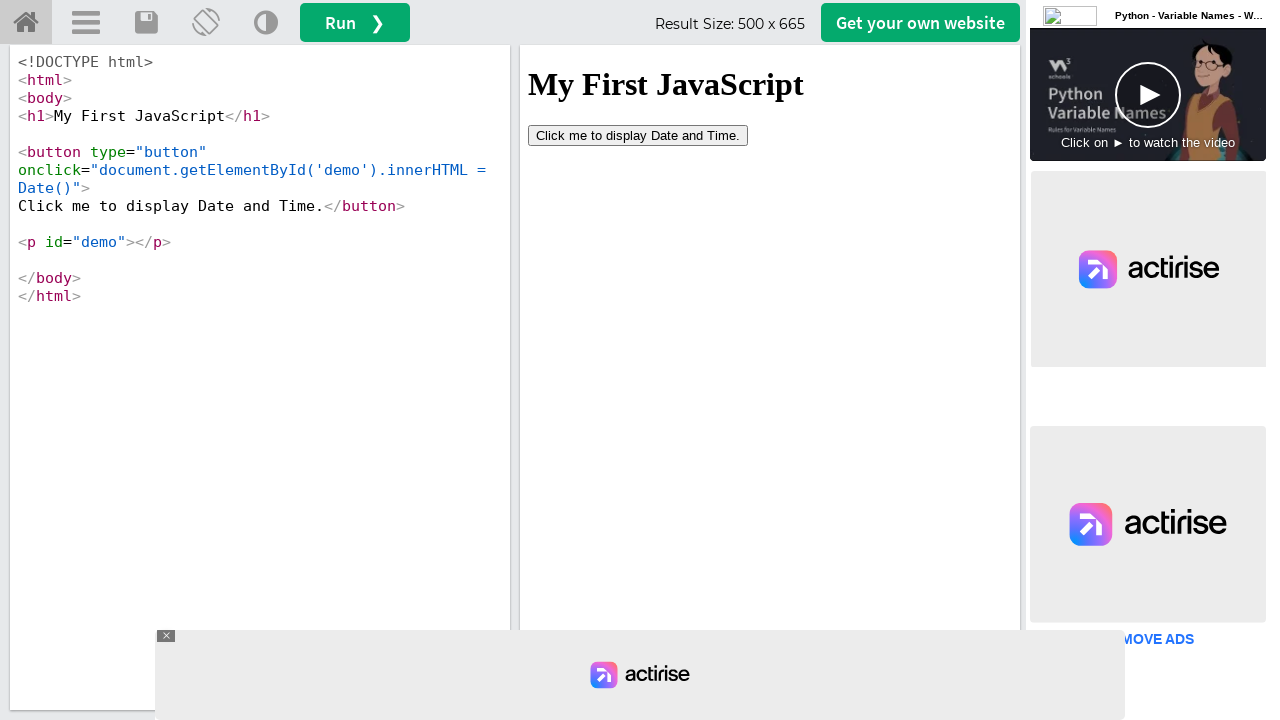

Located iframe with name 'iframeResult'
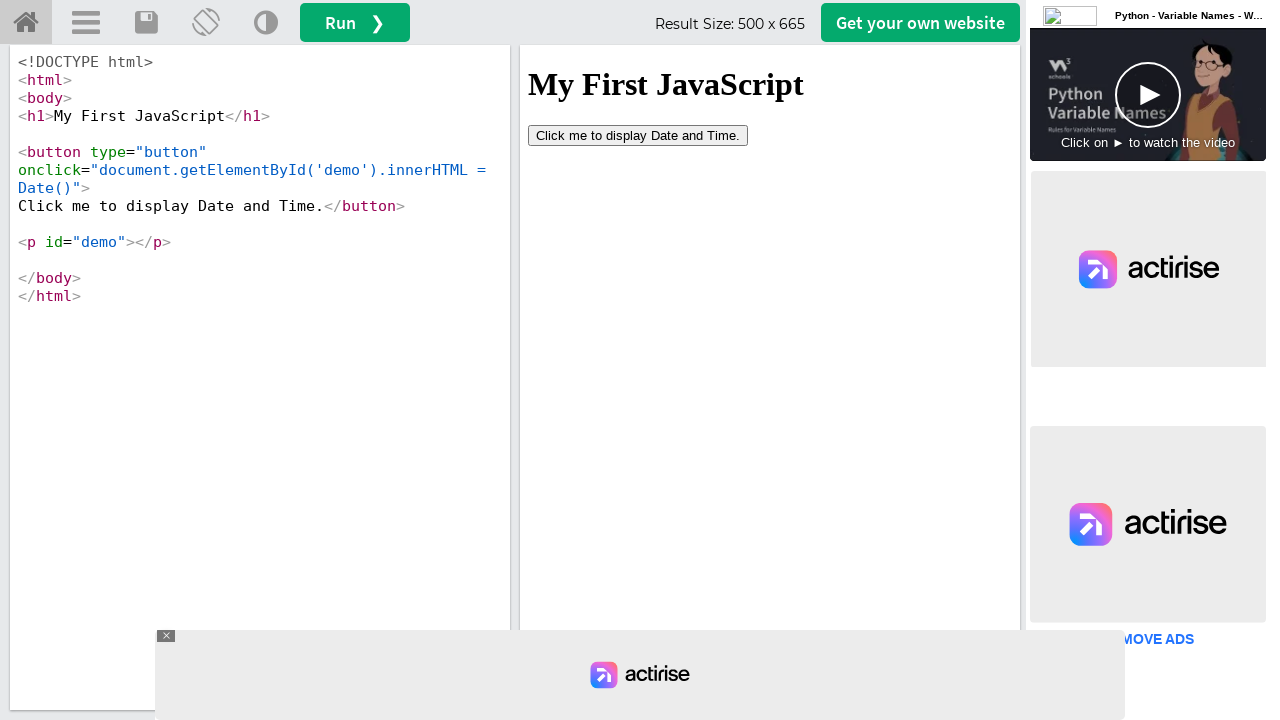

Clicked button inside iframe at (638, 135) on iframe[name='iframeResult'] >> internal:control=enter-frame >> button[type='butt
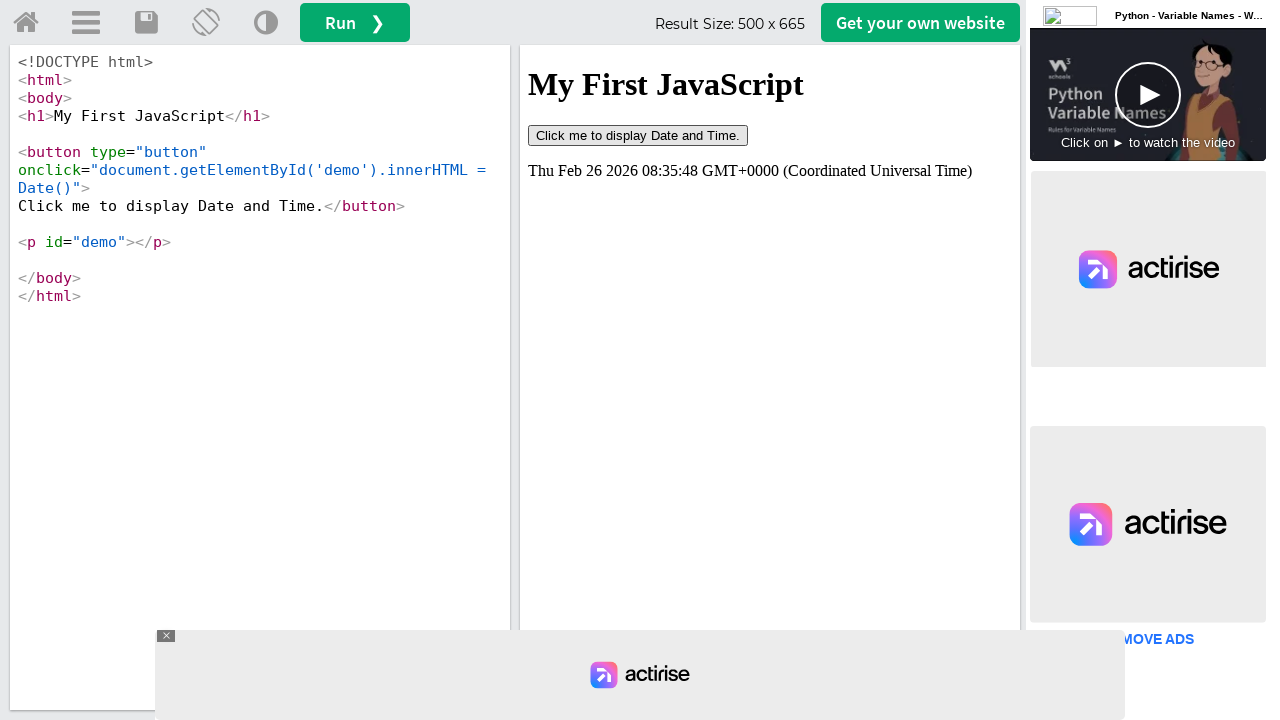

Clicked home icon on main page at (26, 23) on a#tryhome
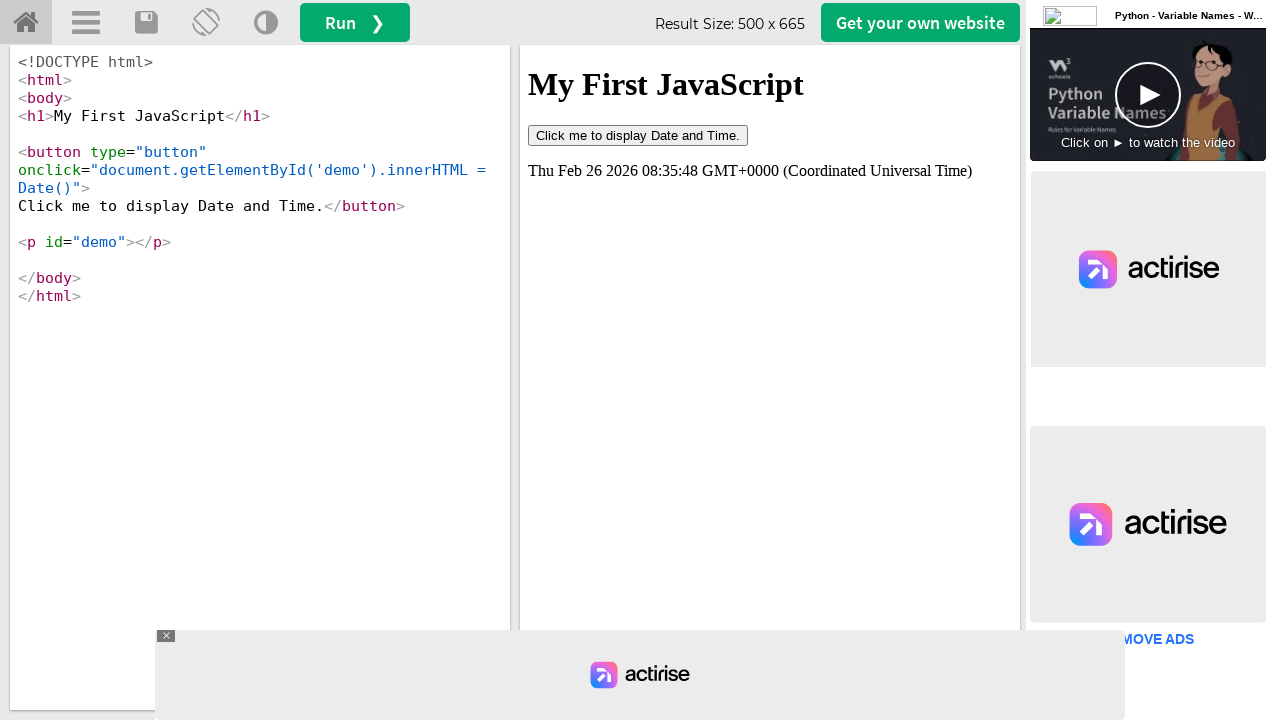

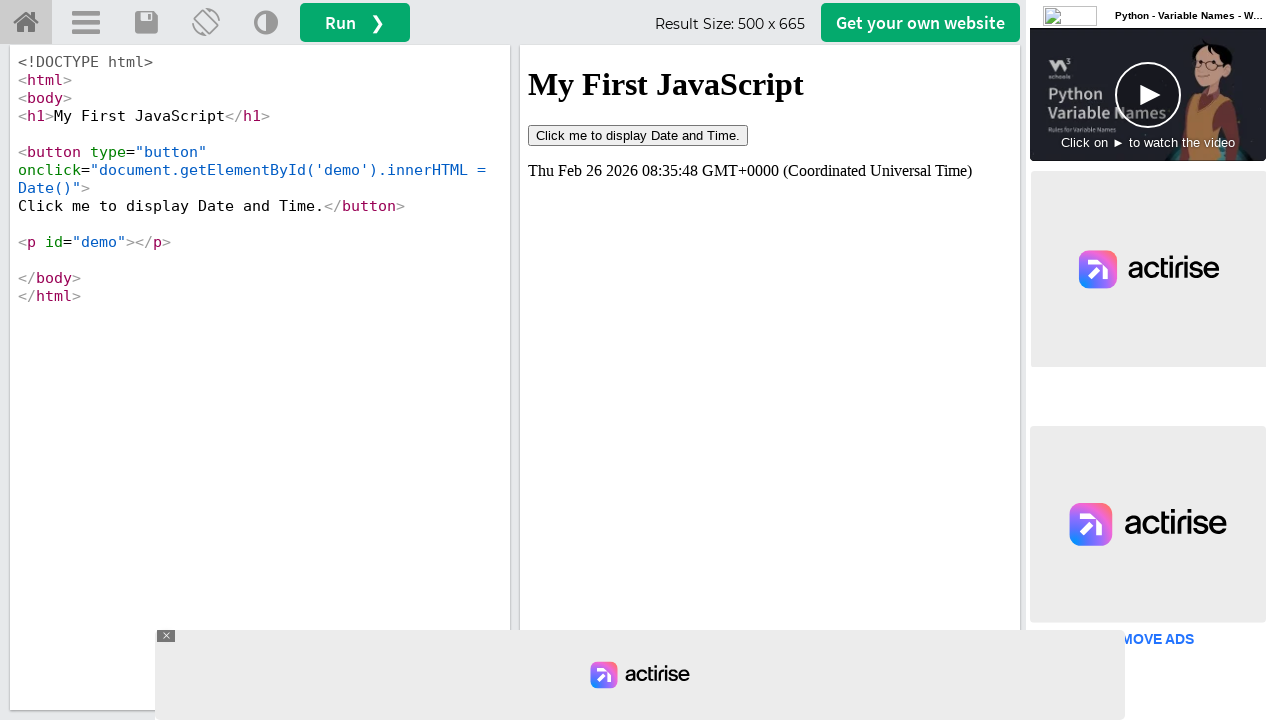